Tests opting out of A/B tests by adding an opt-out cookie after visiting the page, then refreshing to verify the page displays "No A/B Test" heading instead of the A/B test variant.

Starting URL: http://the-internet.herokuapp.com/abtest

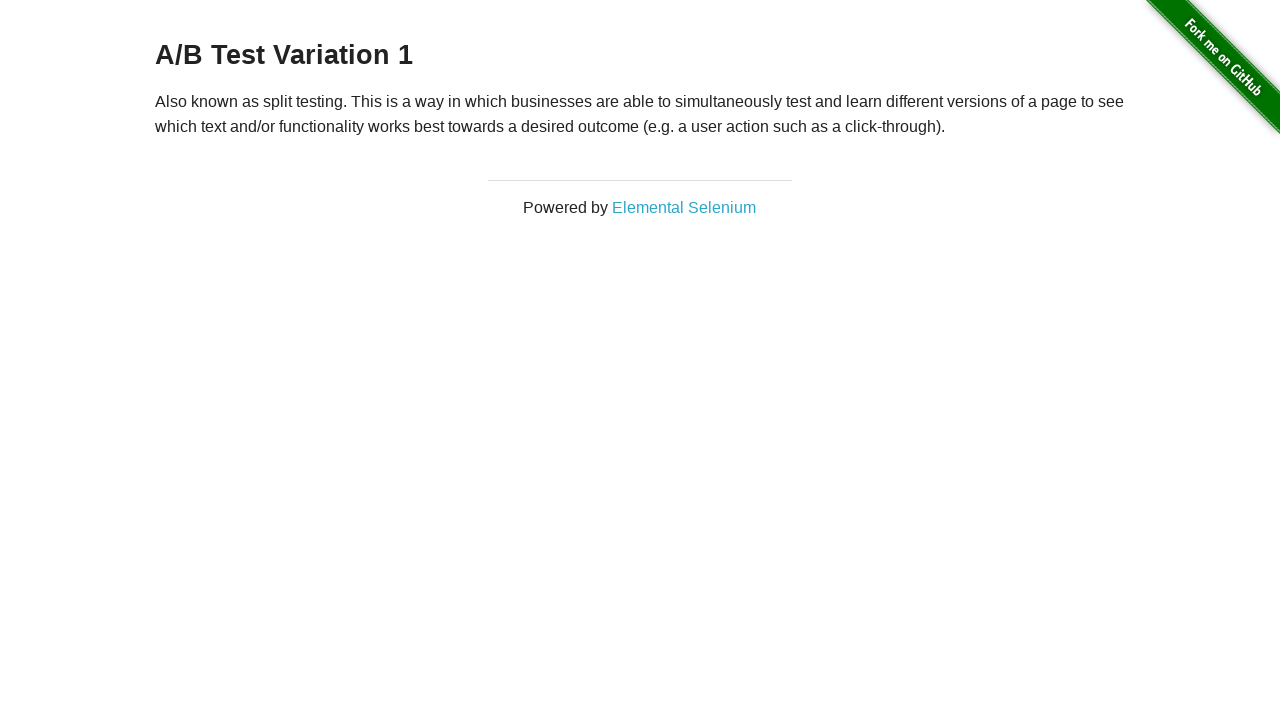

Navigated to A/B test page
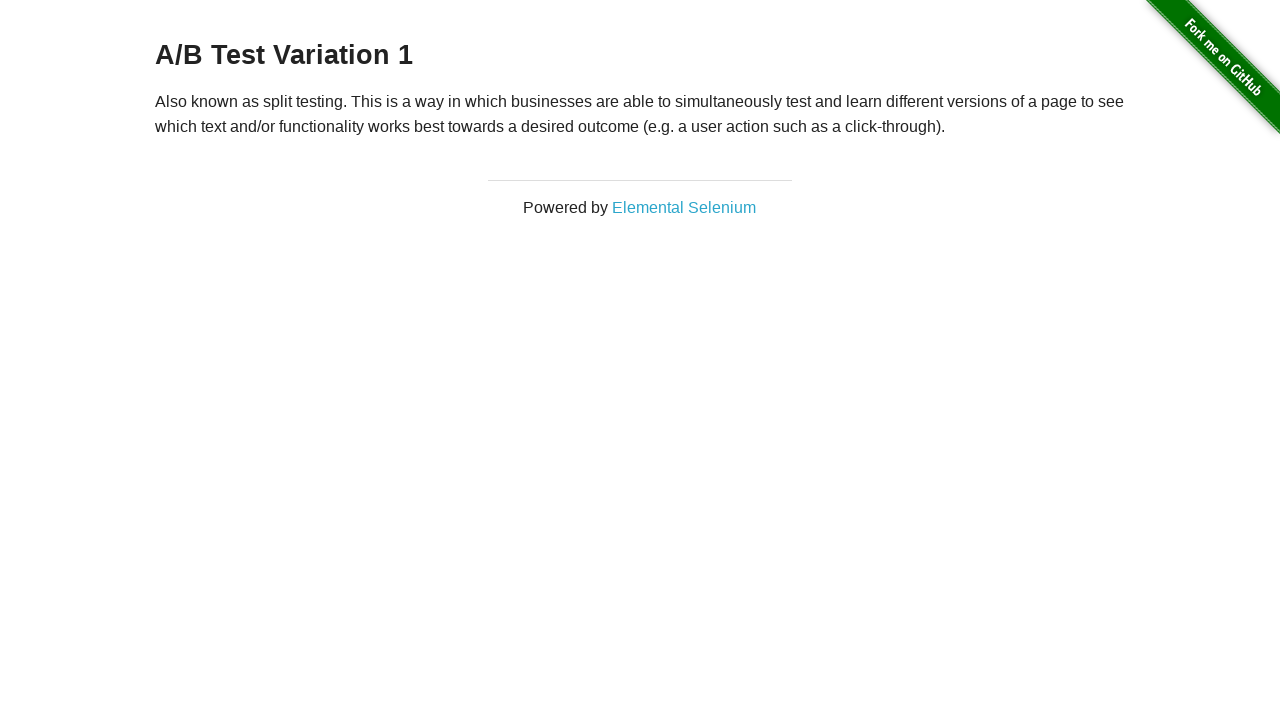

Located h3 heading element
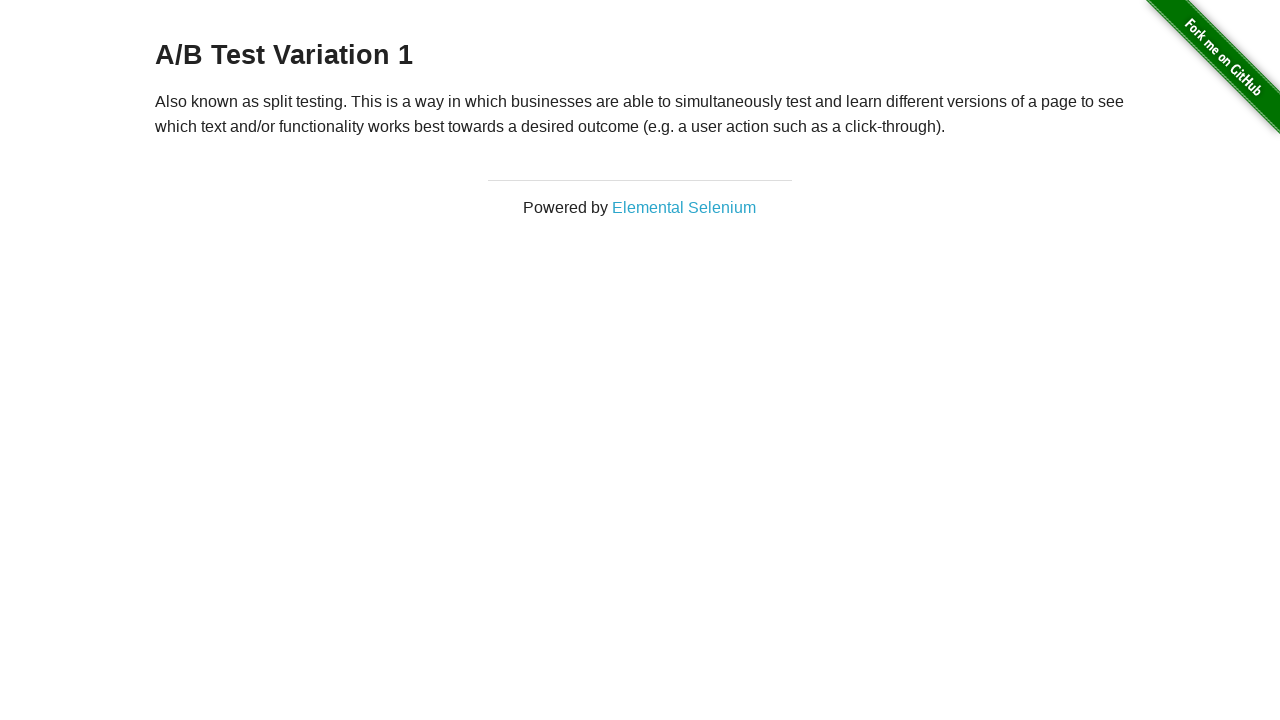

Retrieved heading text content
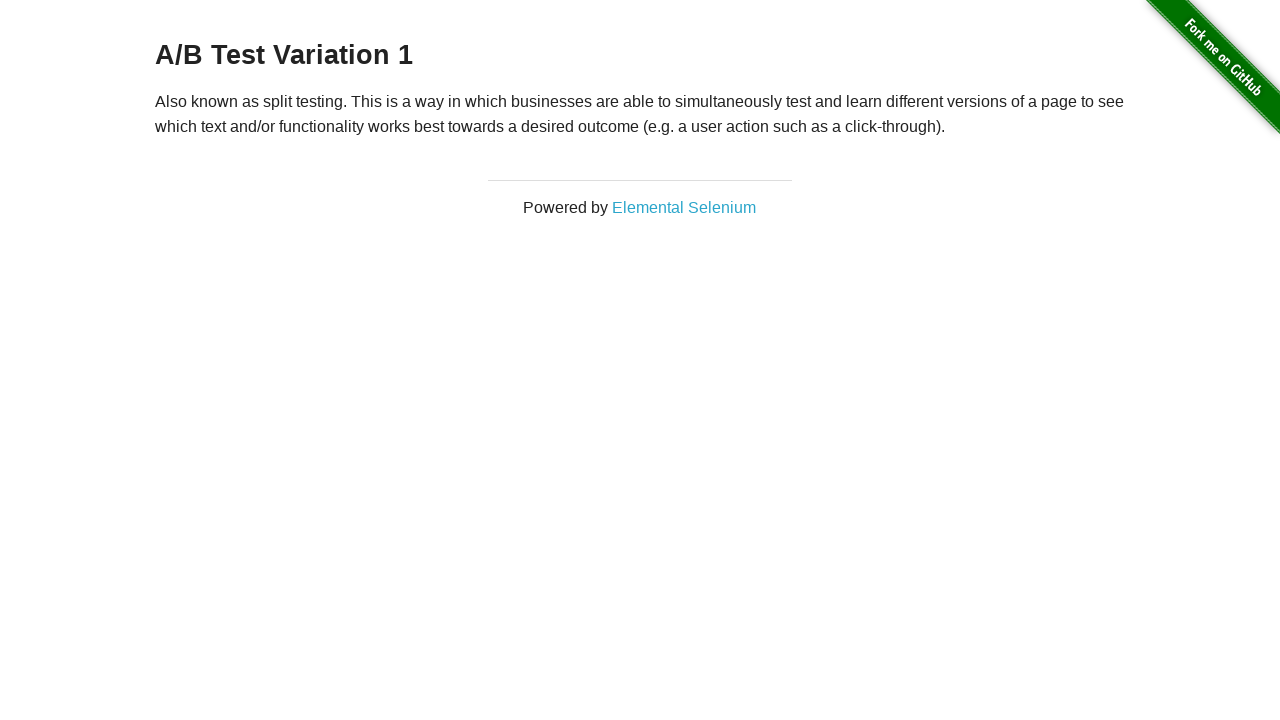

Verified page displays A/B Test variant heading
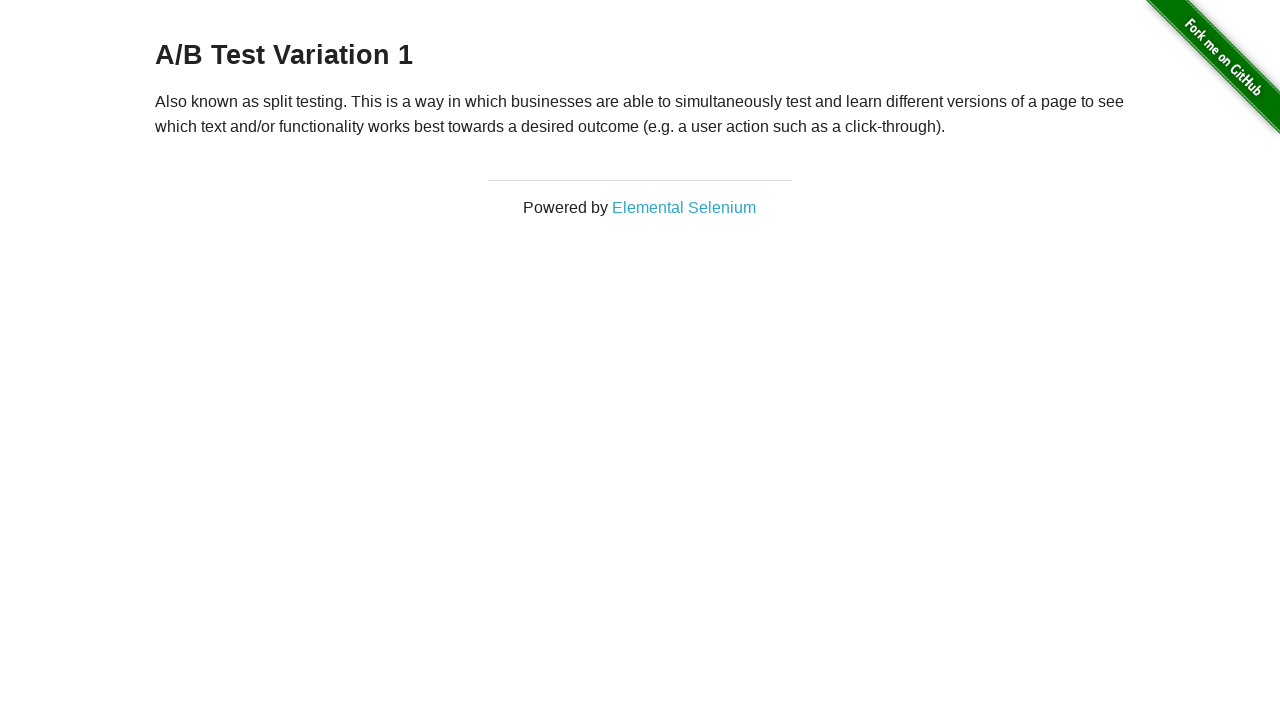

Added optimizelyOptOut cookie to opt out of A/B tests
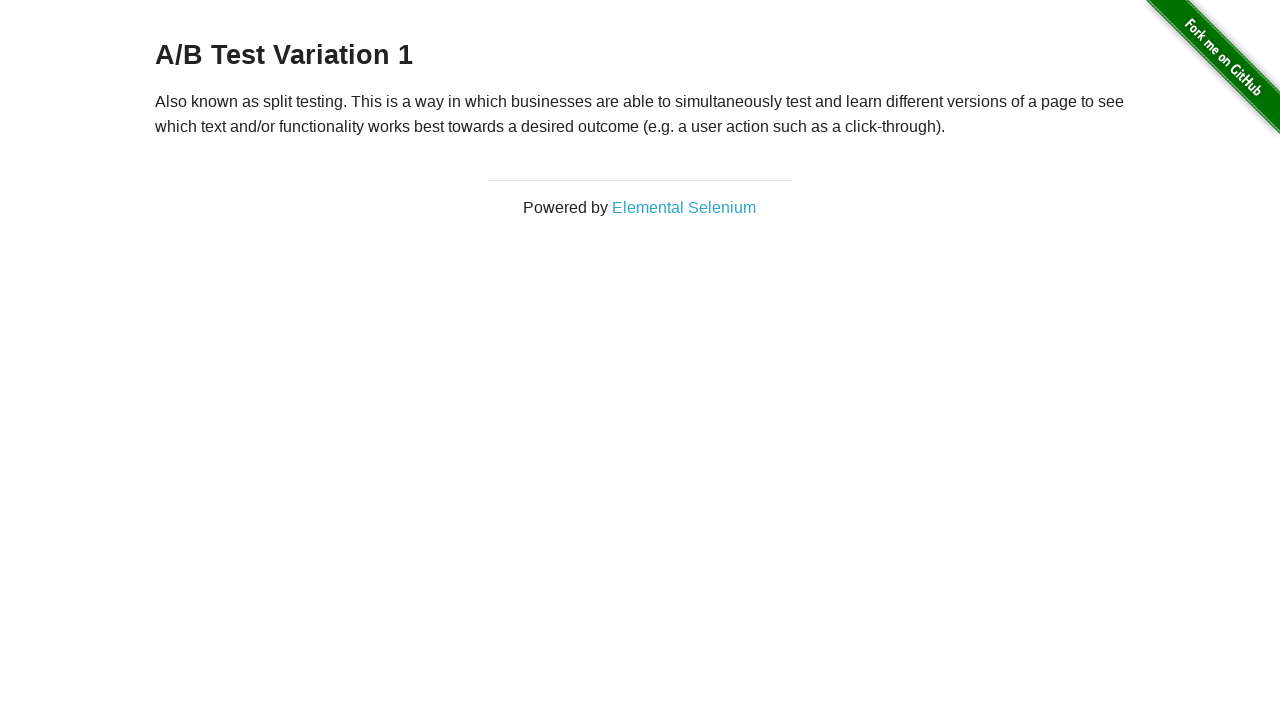

Reloaded page to apply opt-out cookie
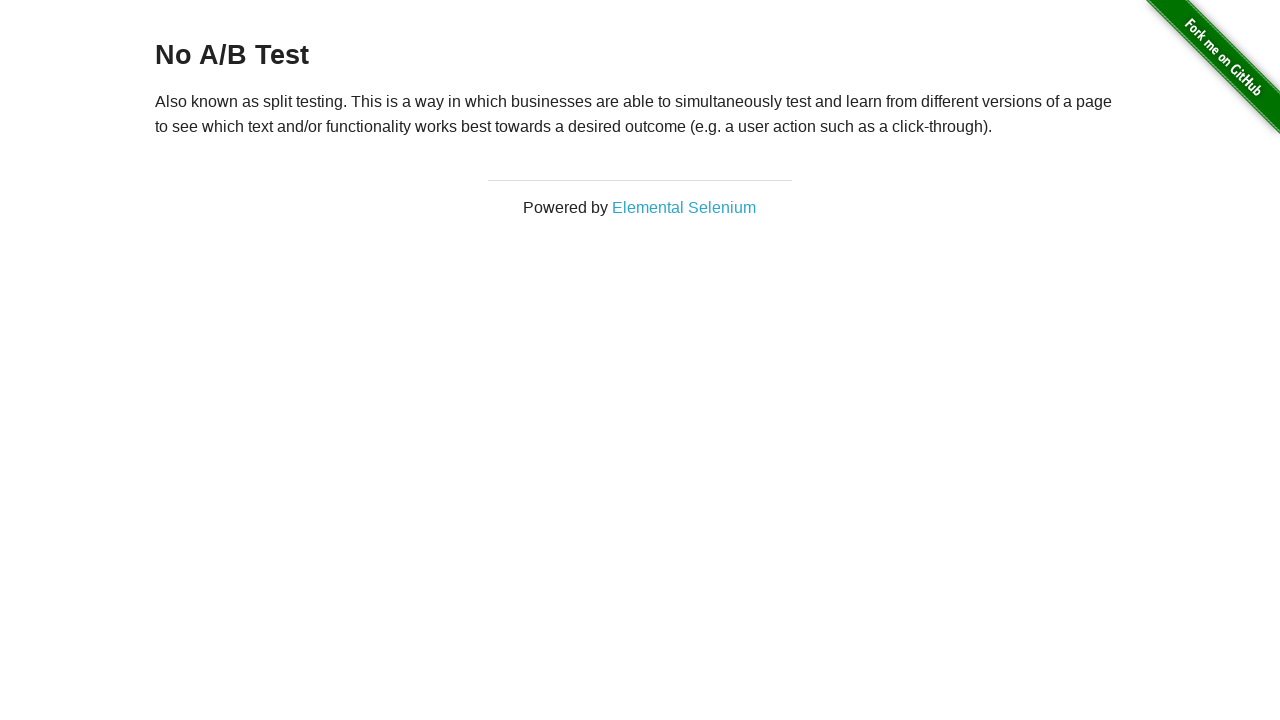

Retrieved heading text after page reload
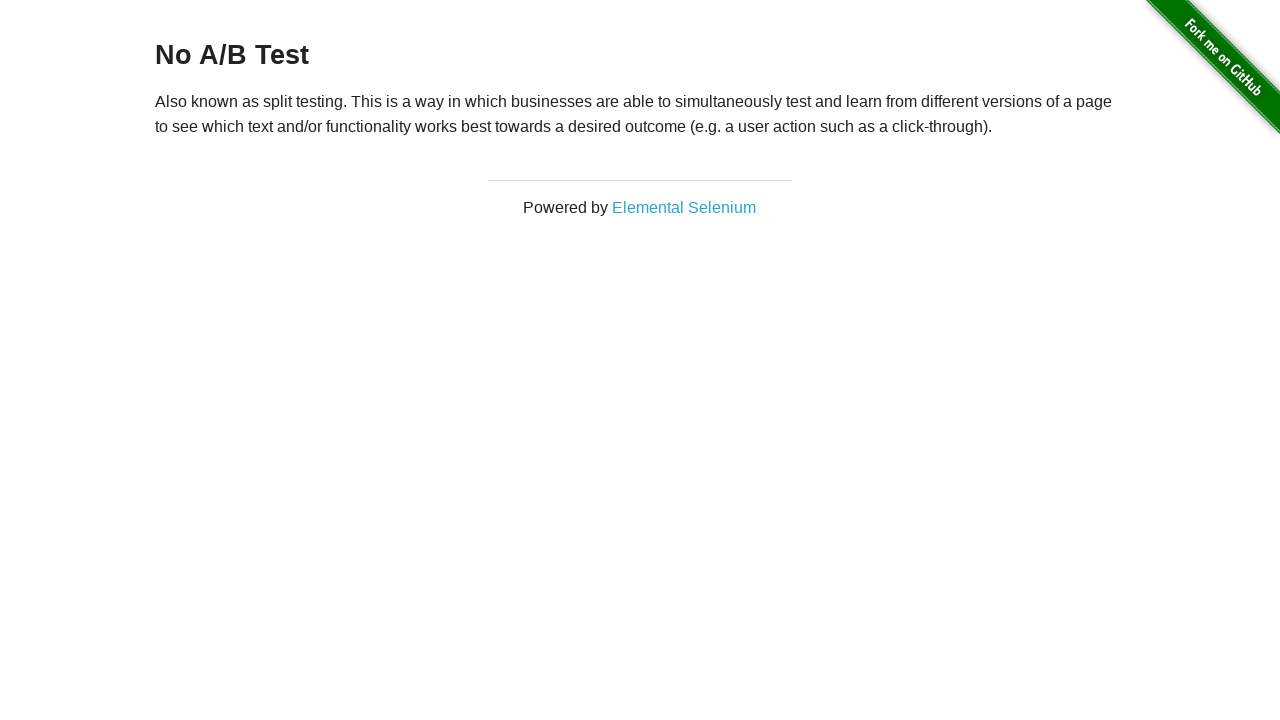

Verified page displays 'No A/B Test' heading after opting out
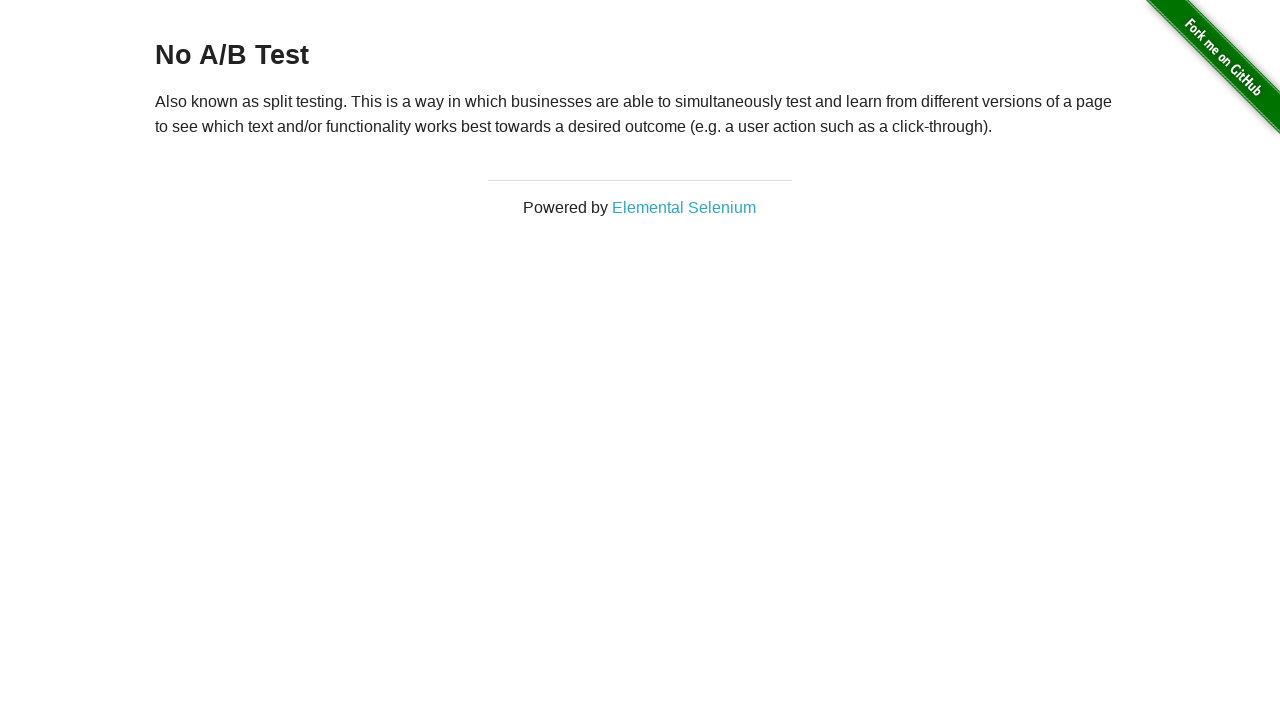

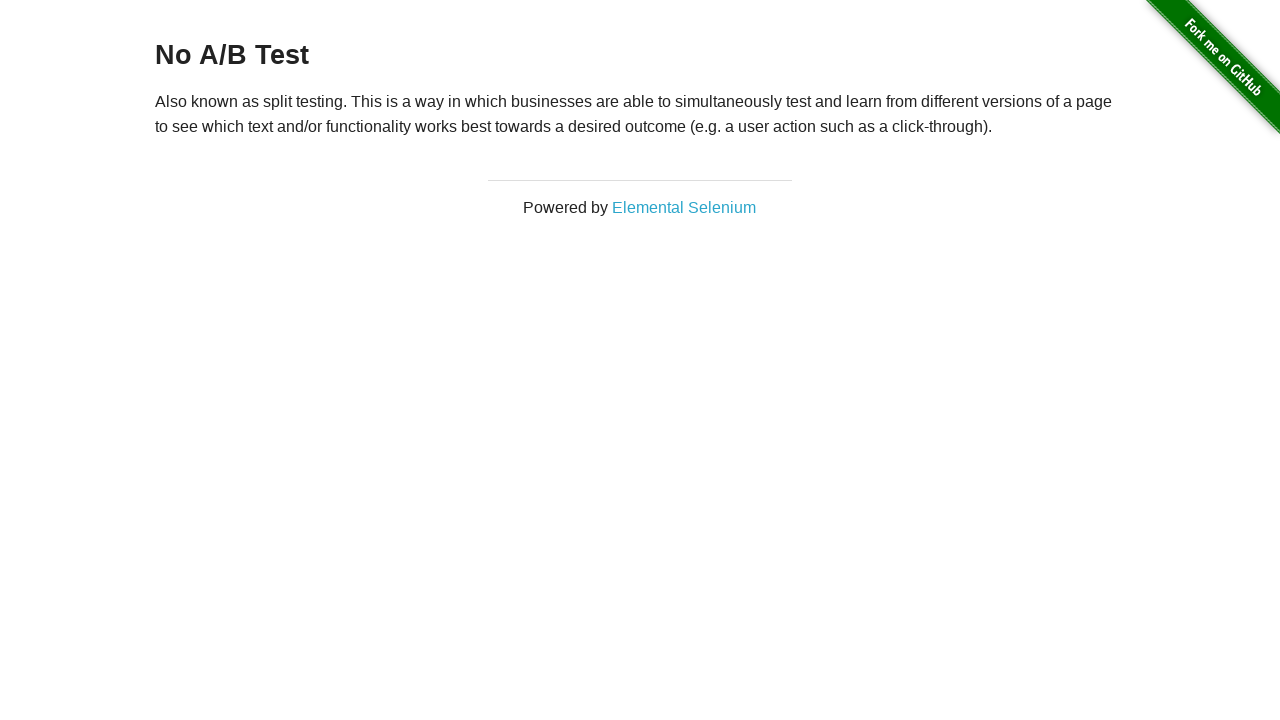